Tests dropdown selection functionality on DemoQA by selecting options from a dropdown menu using different selection methods (by index, by visible text, and by value).

Starting URL: https://demoqa.com/select-menu

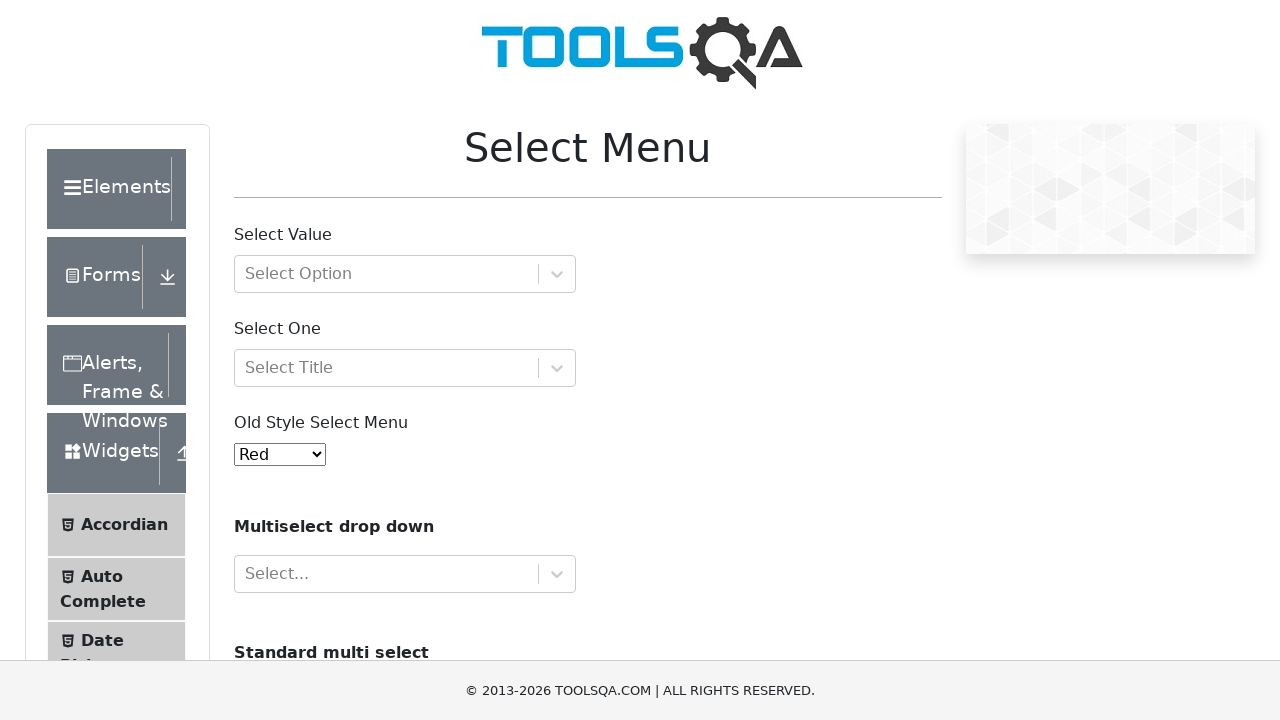

Waited for dropdown menu to be visible
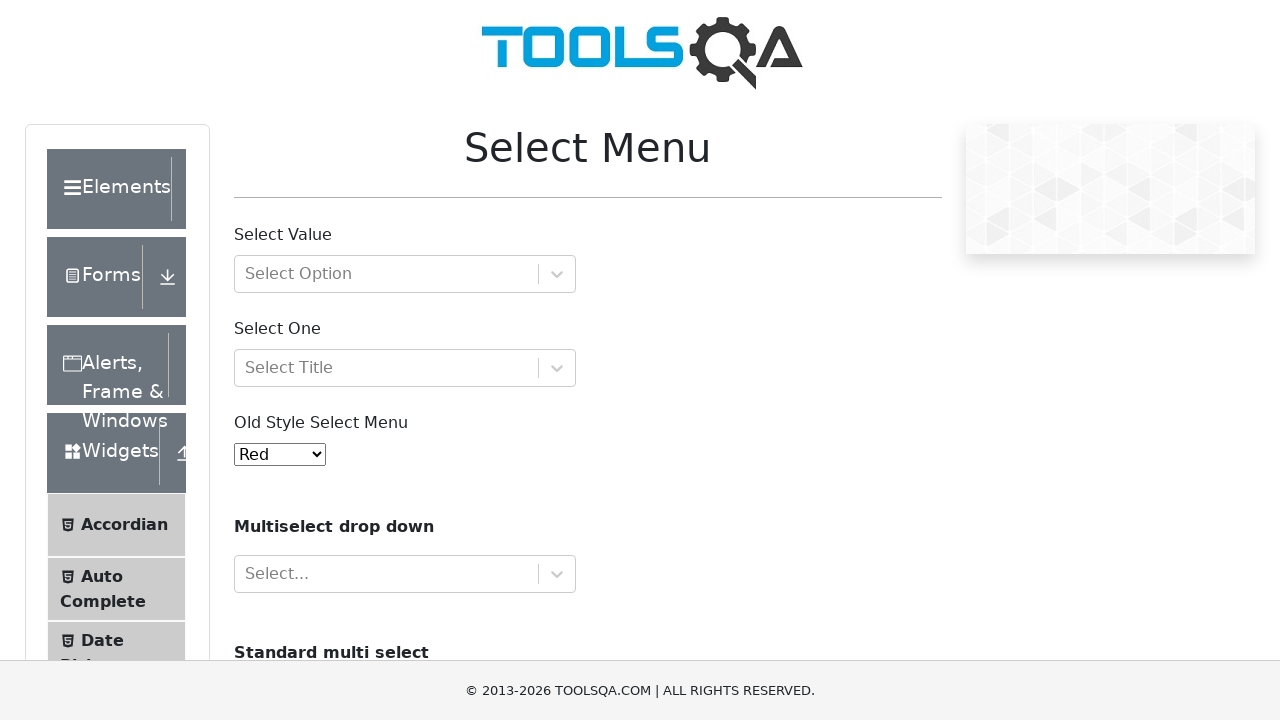

Selected dropdown option by index 2 on #oldSelectMenu
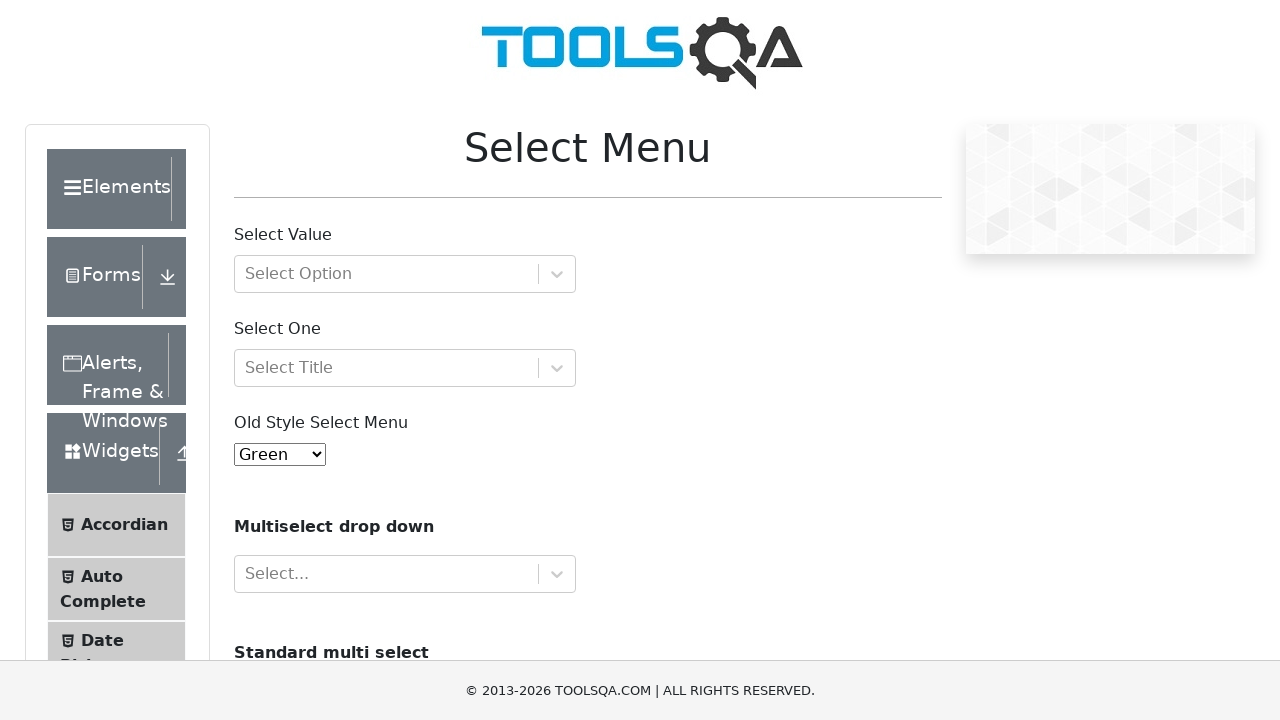

Selected dropdown option by visible text 'Red' on #oldSelectMenu
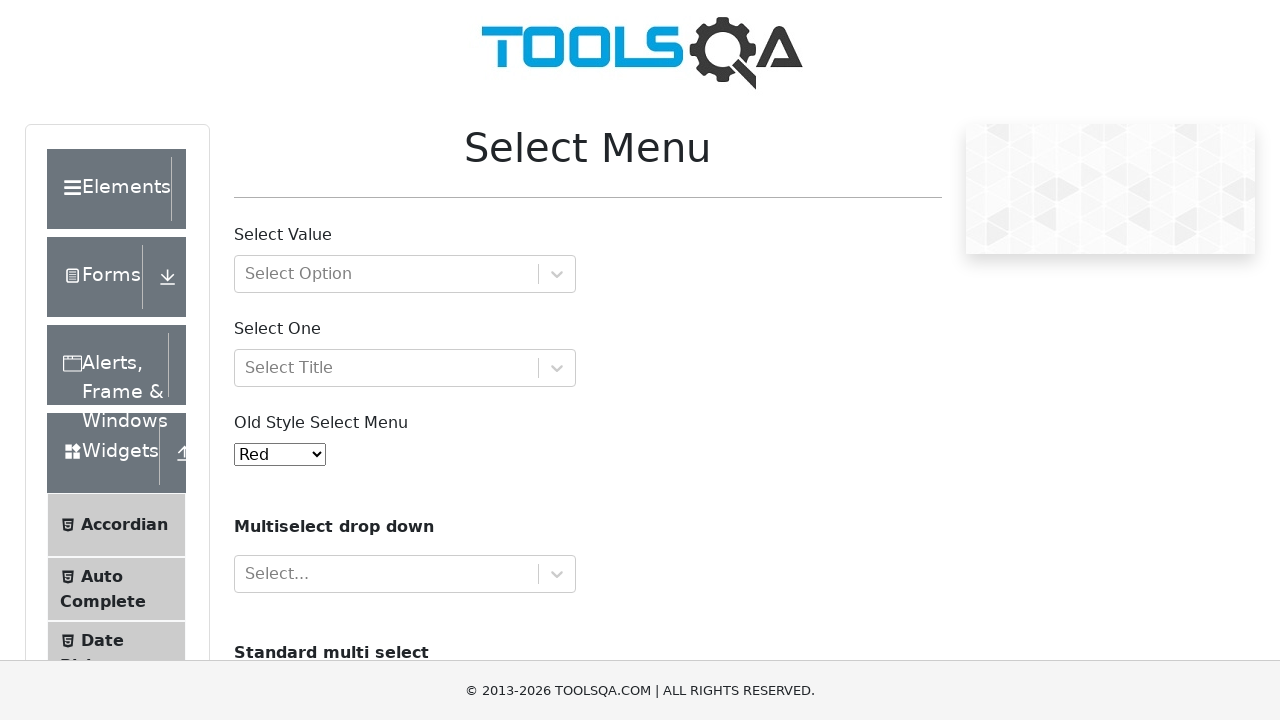

Selected dropdown option by value '8' (Indigo) on #oldSelectMenu
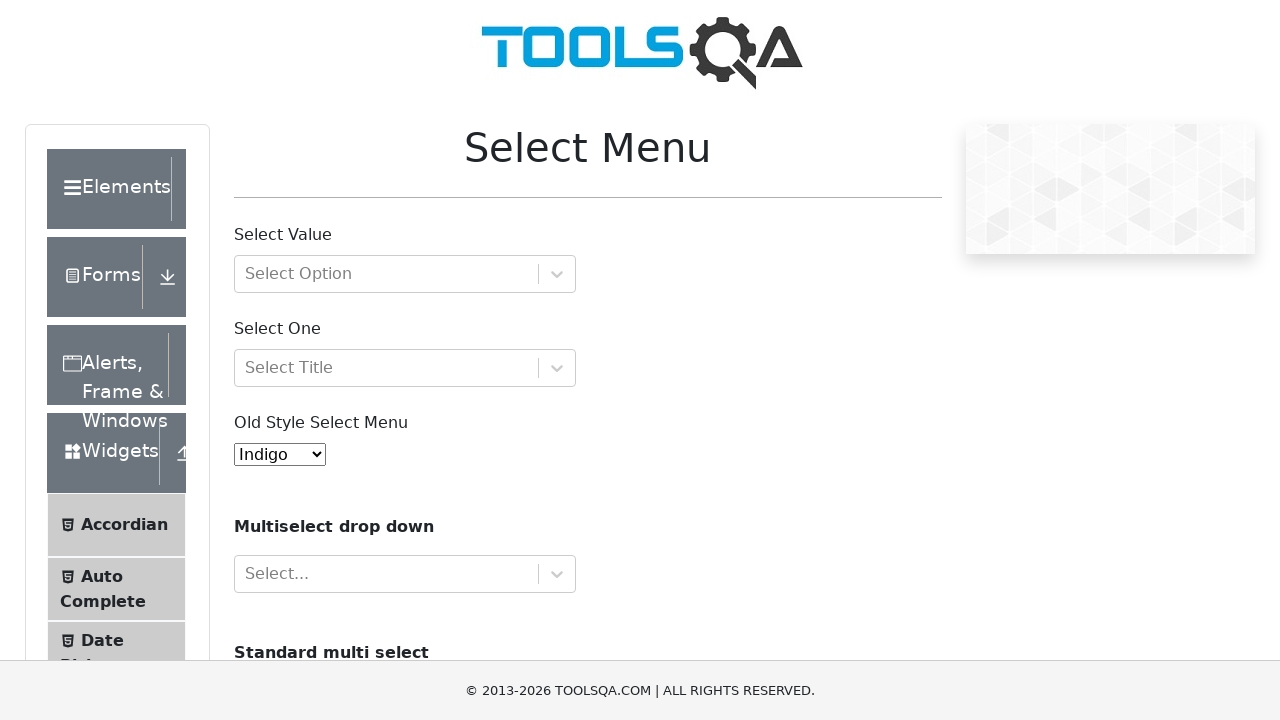

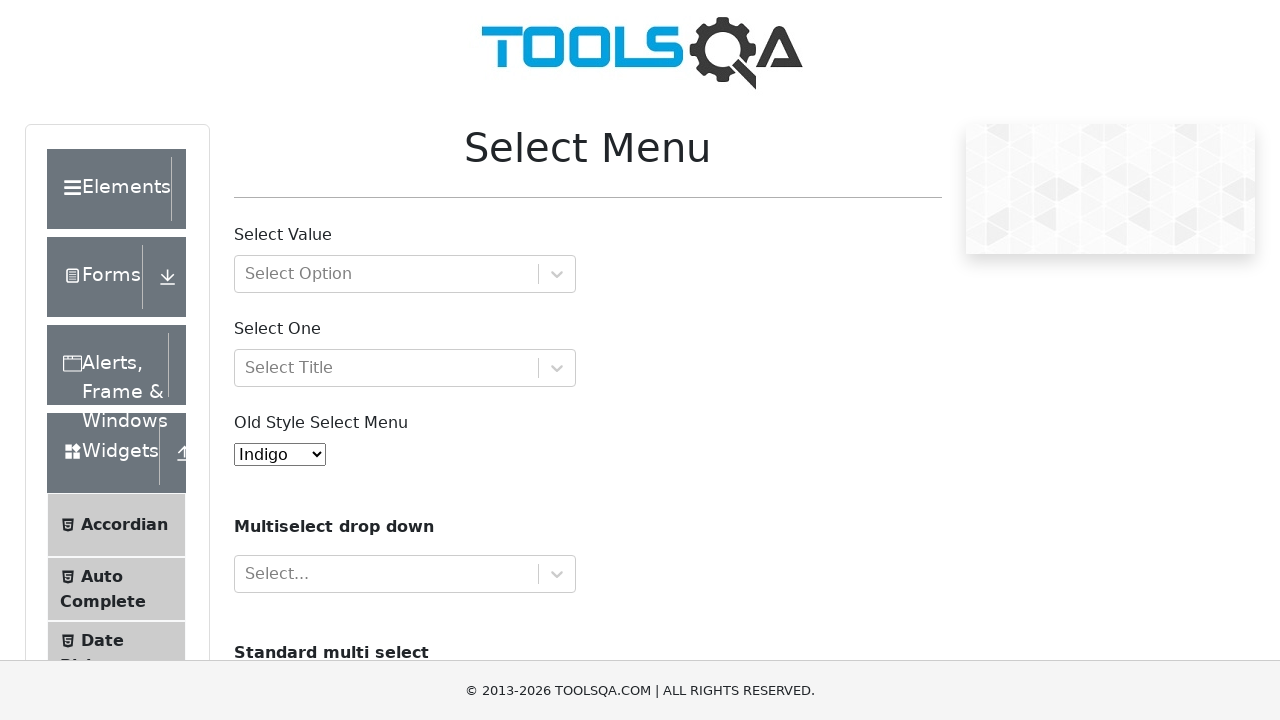